Tests hover functionality by moving the mouse over an avatar image and verifying that the caption/additional user information becomes visible.

Starting URL: http://the-internet.herokuapp.com/hovers

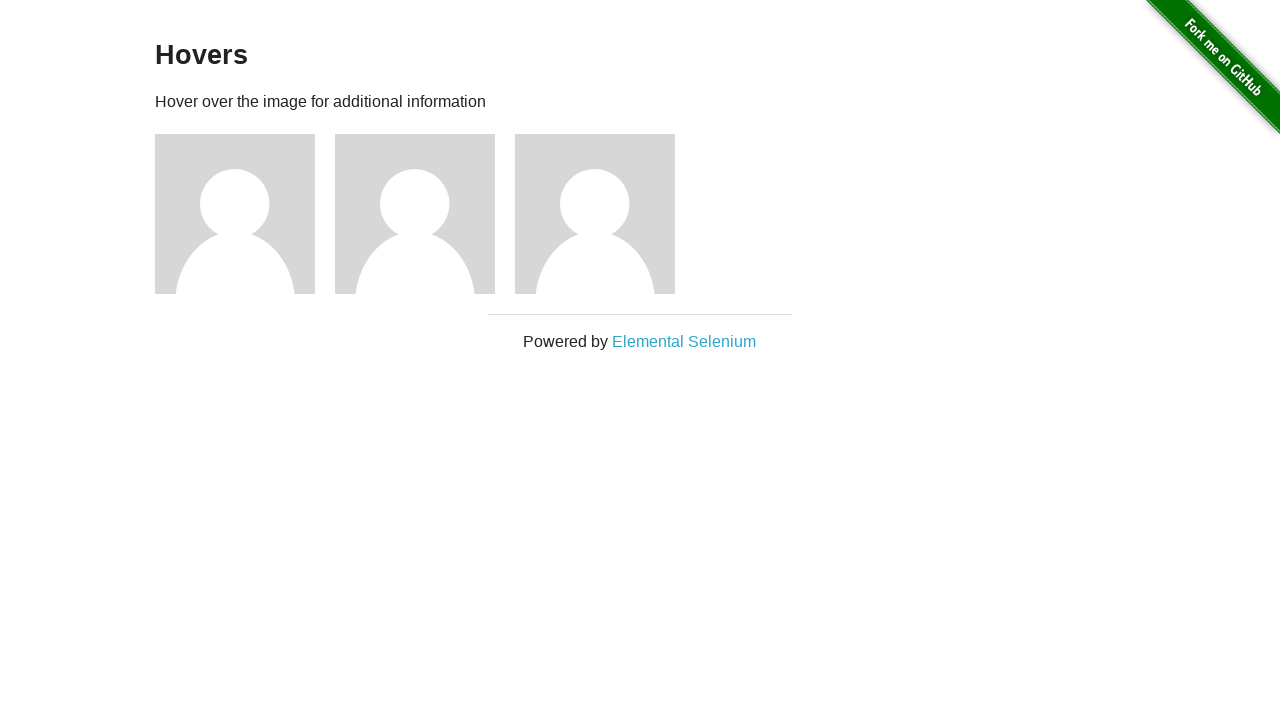

Located the first avatar figure element
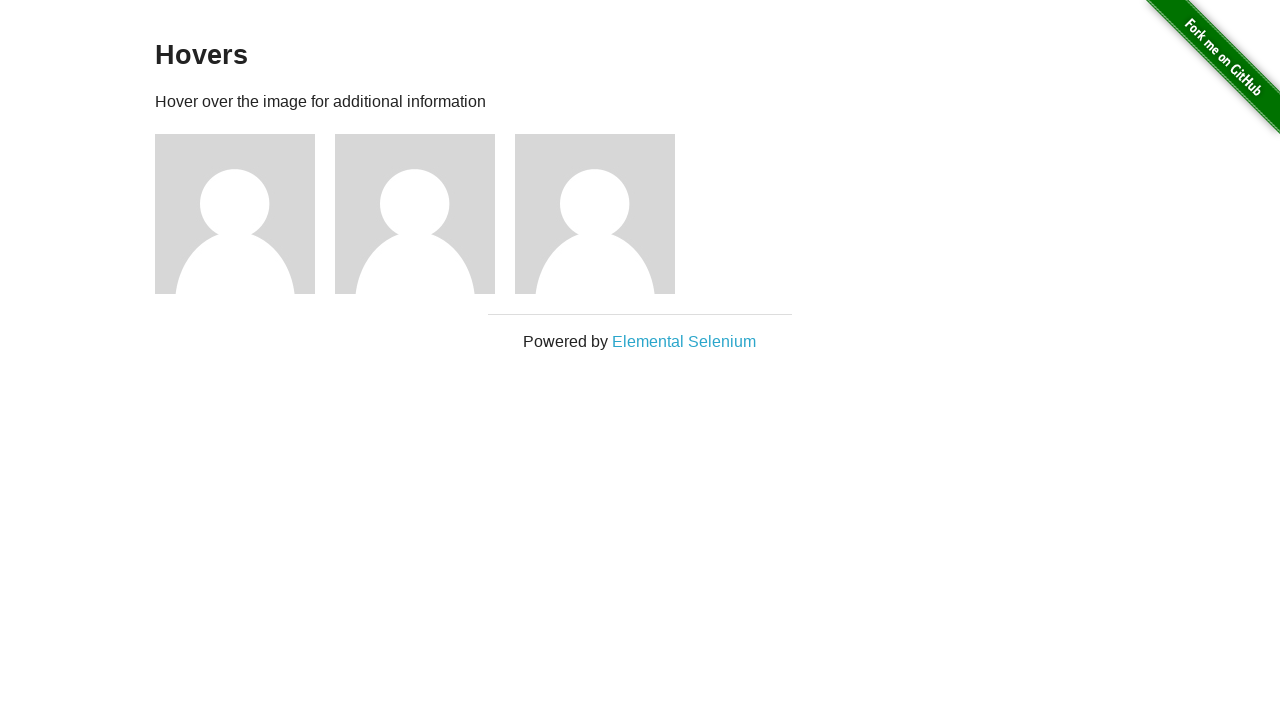

Hovered over the avatar image at (245, 214) on .figure >> nth=0
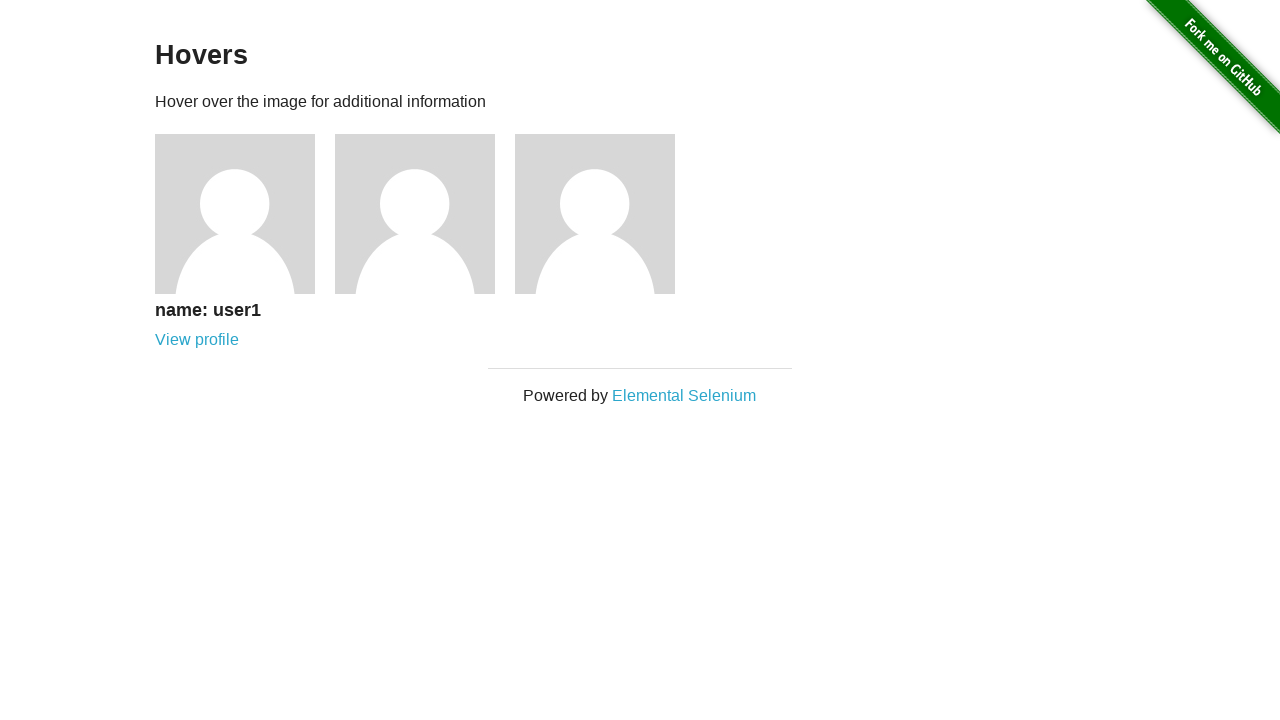

Located the caption element
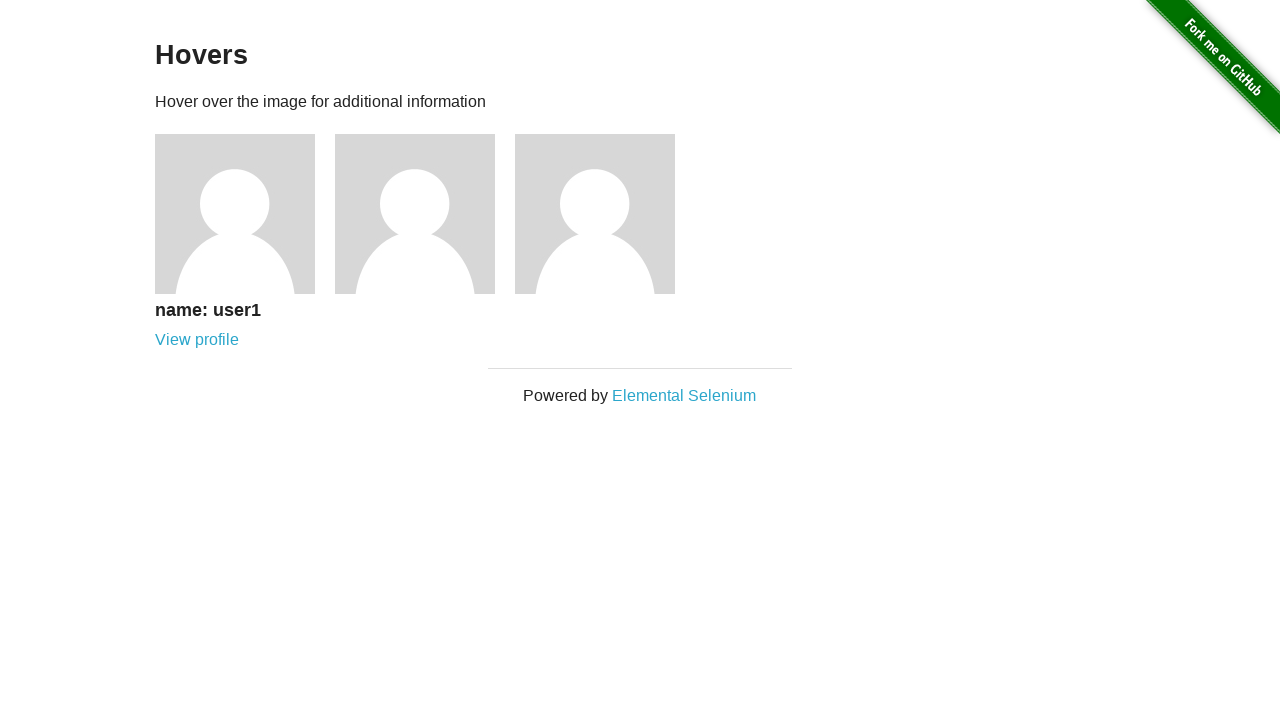

Waited for caption to become visible
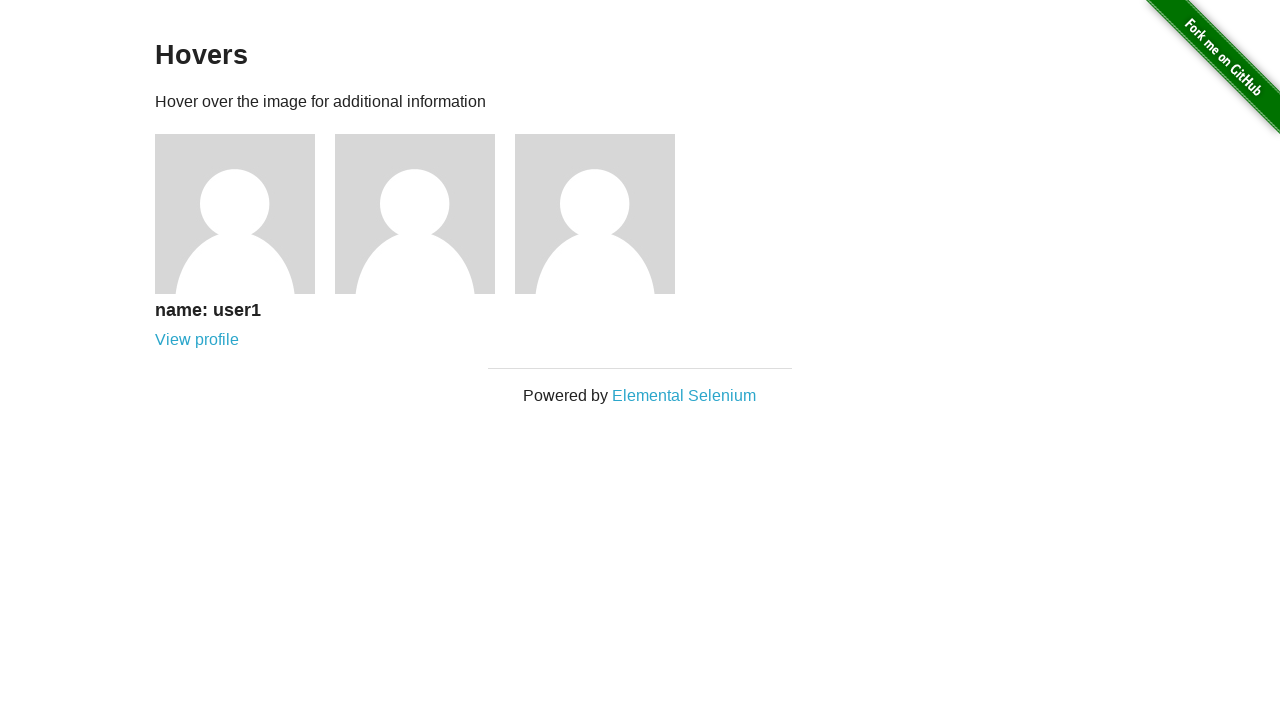

Verified that caption is visible after hover
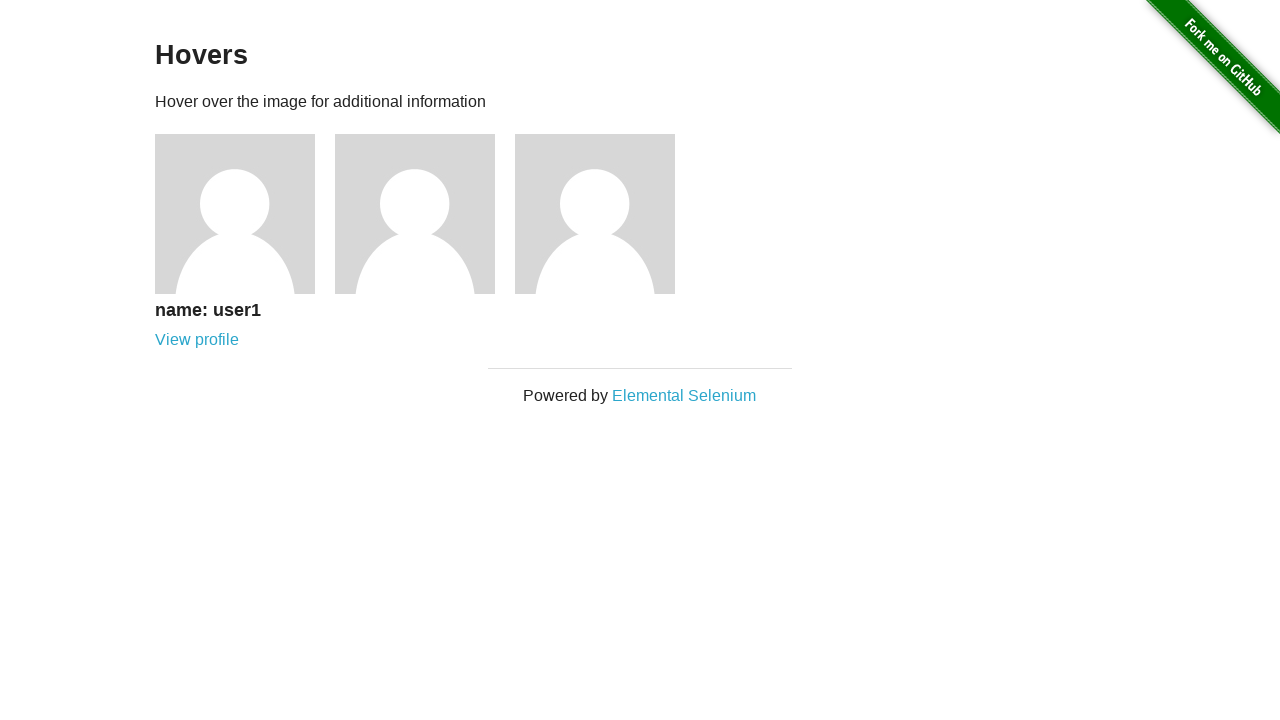

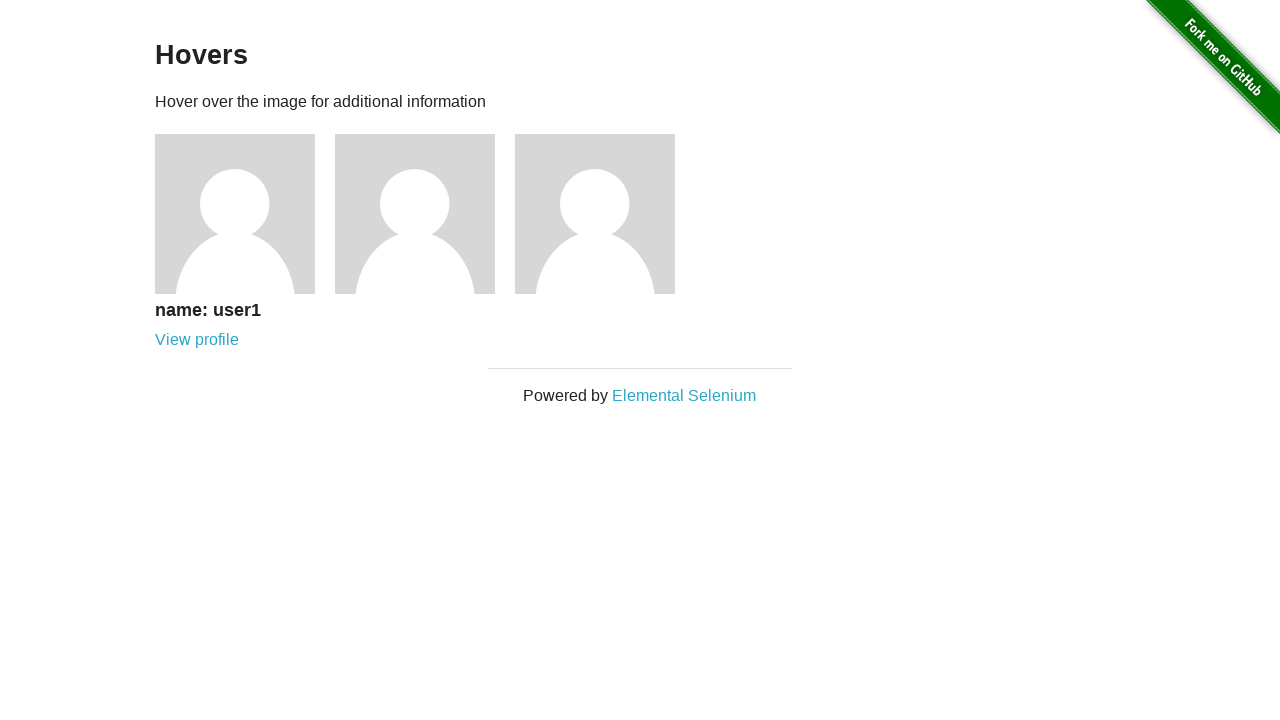